Tests right-click context menu functionality by performing a context click on a button element to trigger a custom context menu

Starting URL: https://swisnl.github.io/jQuery-contextMenu/demo.html

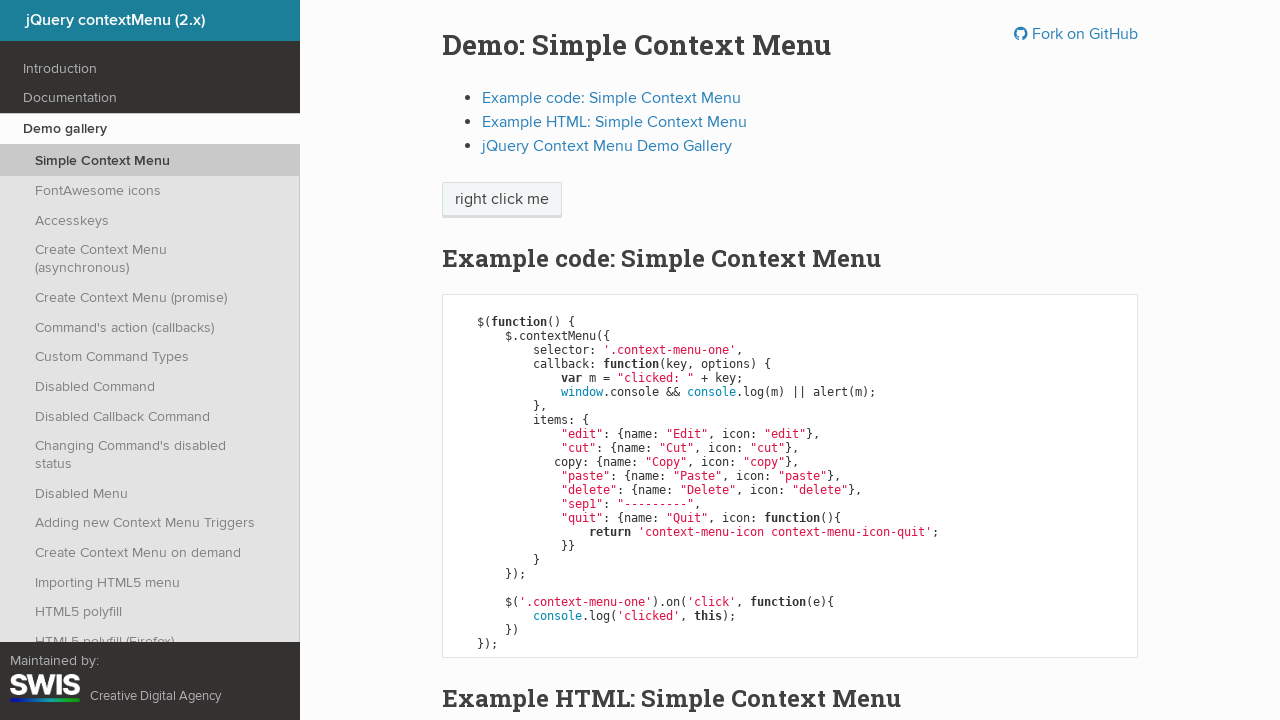

Located context menu trigger button element
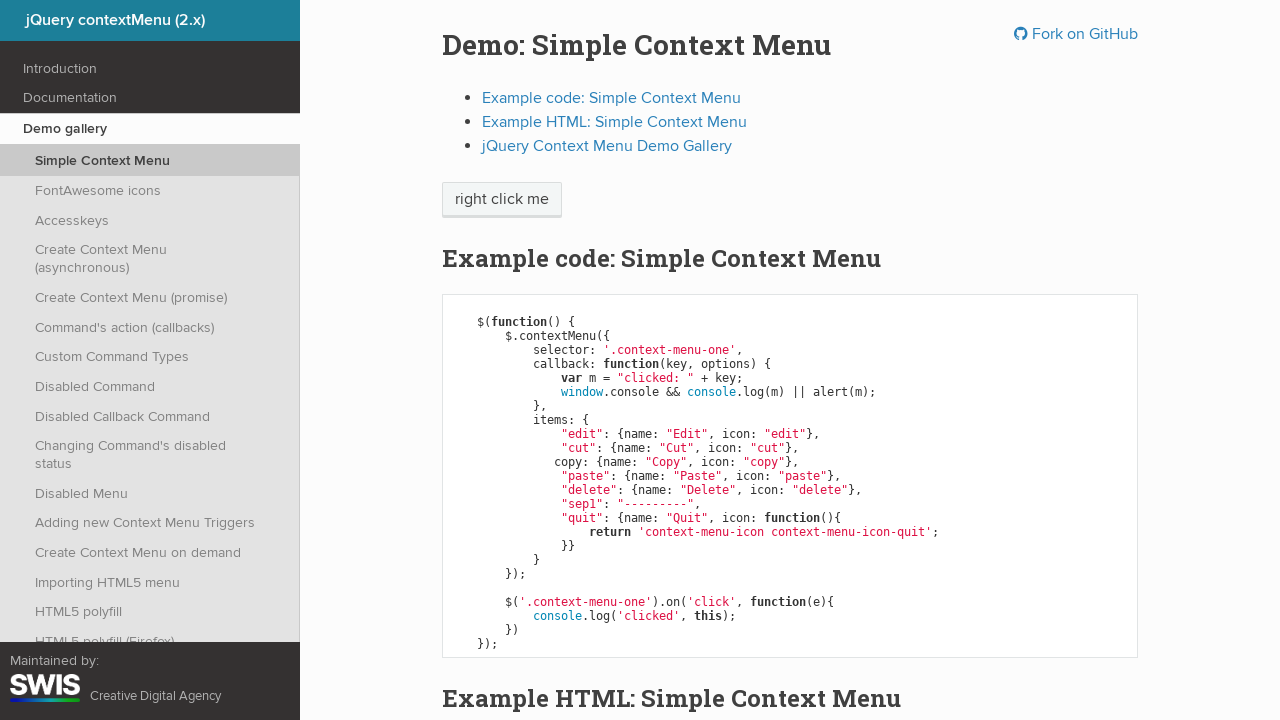

Performed right-click on button to trigger context menu at (502, 200) on xpath=//html/body/div/section/div/div/div/p/span
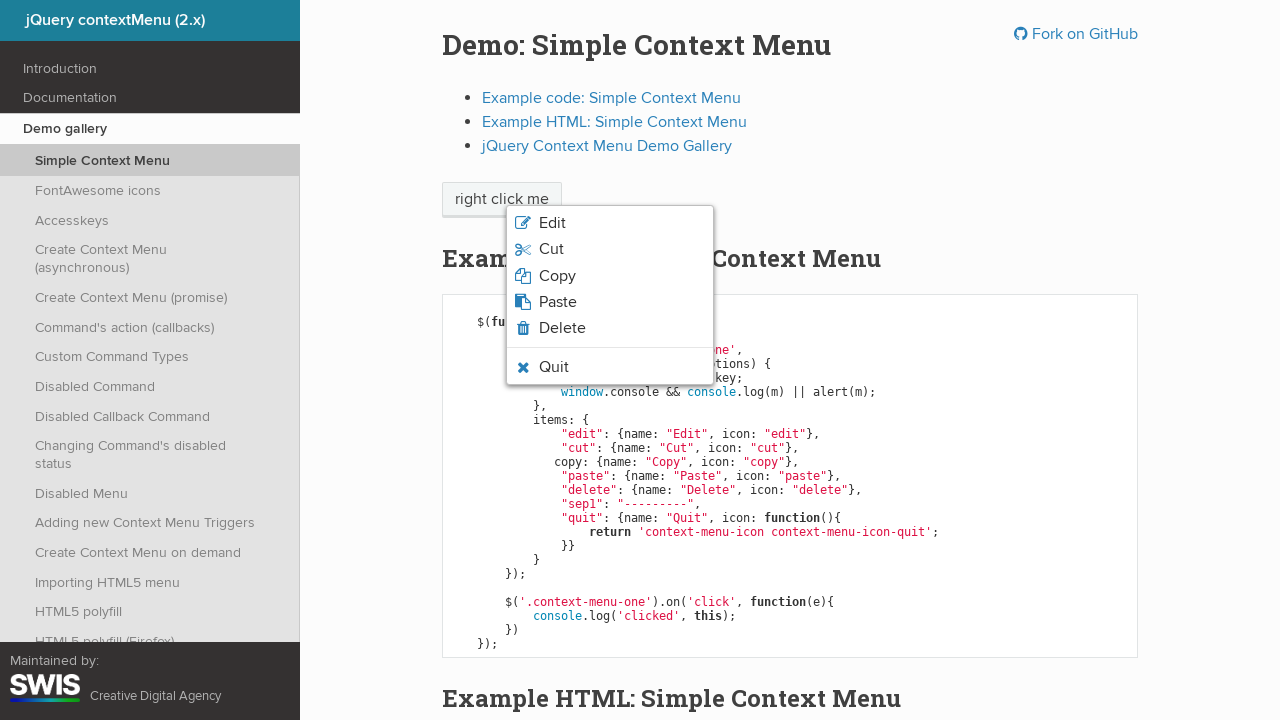

Context menu appeared and loaded
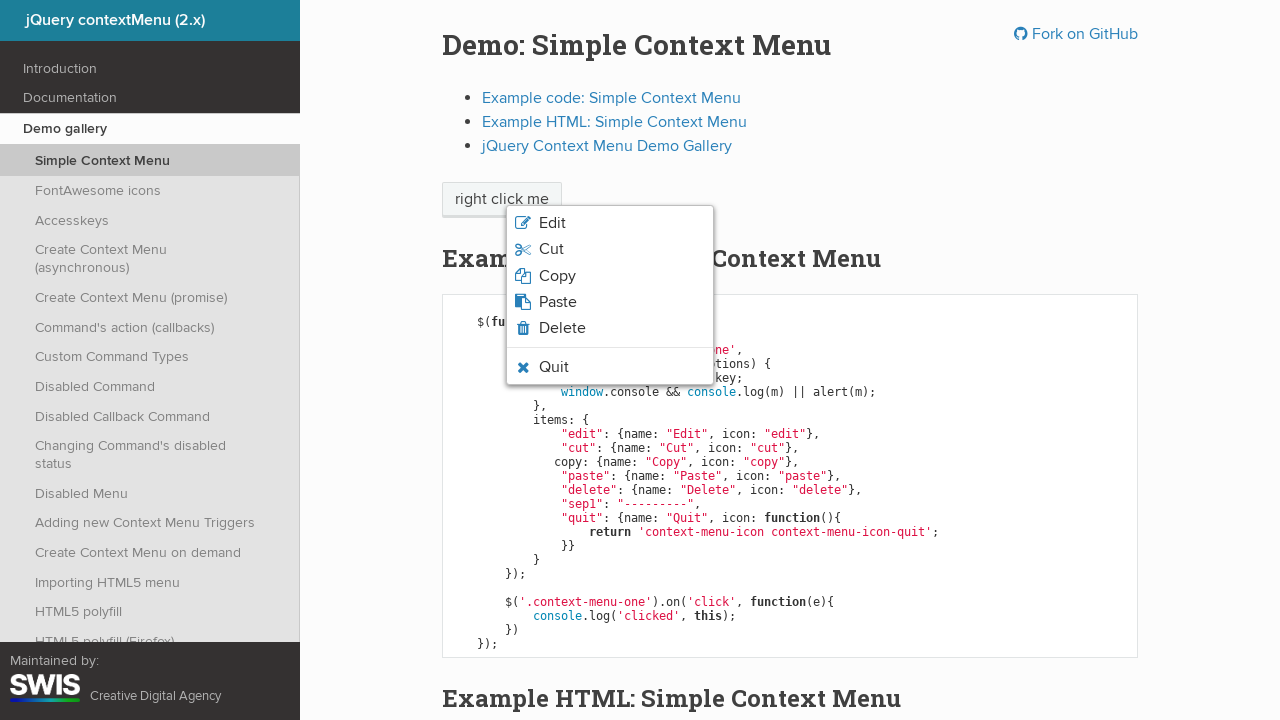

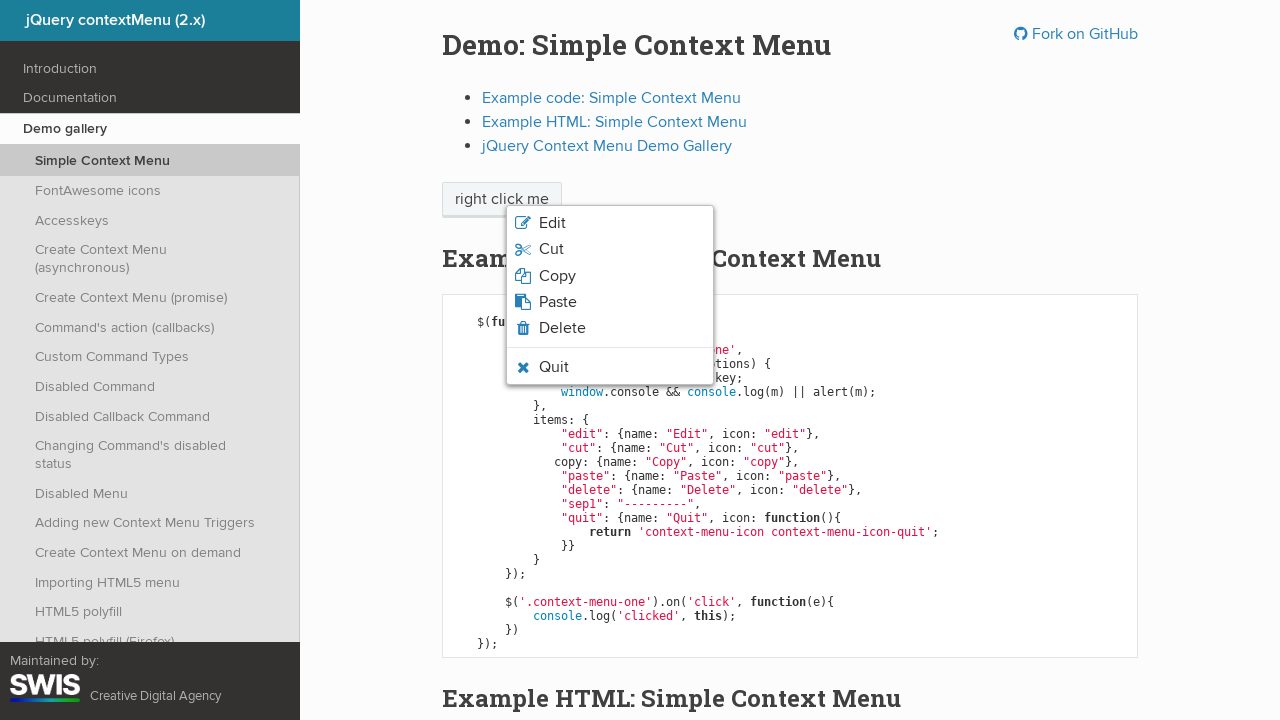